Tests opening multiple footer links in new tabs by Ctrl+clicking each link in the first footer column, then switches between the opened windows to verify they loaded.

Starting URL: https://rahulshettyacademy.com/AutomationPractice/

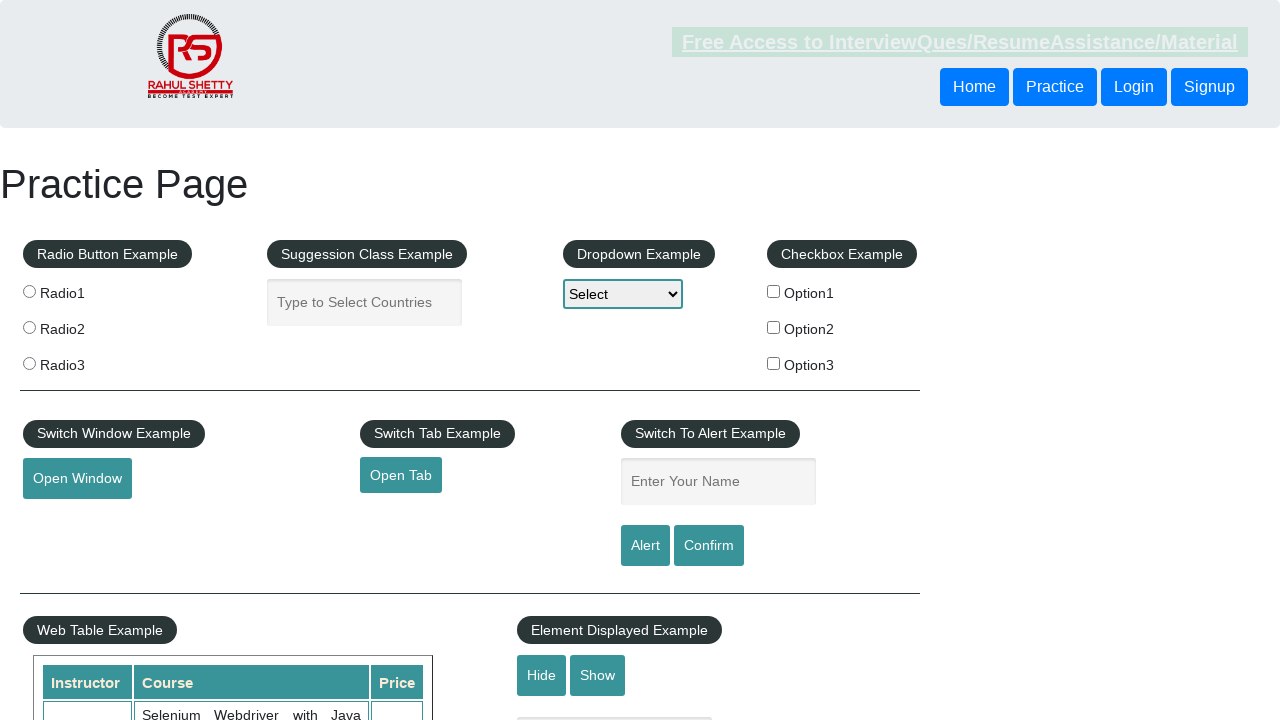

Footer section #gf-BIG loaded
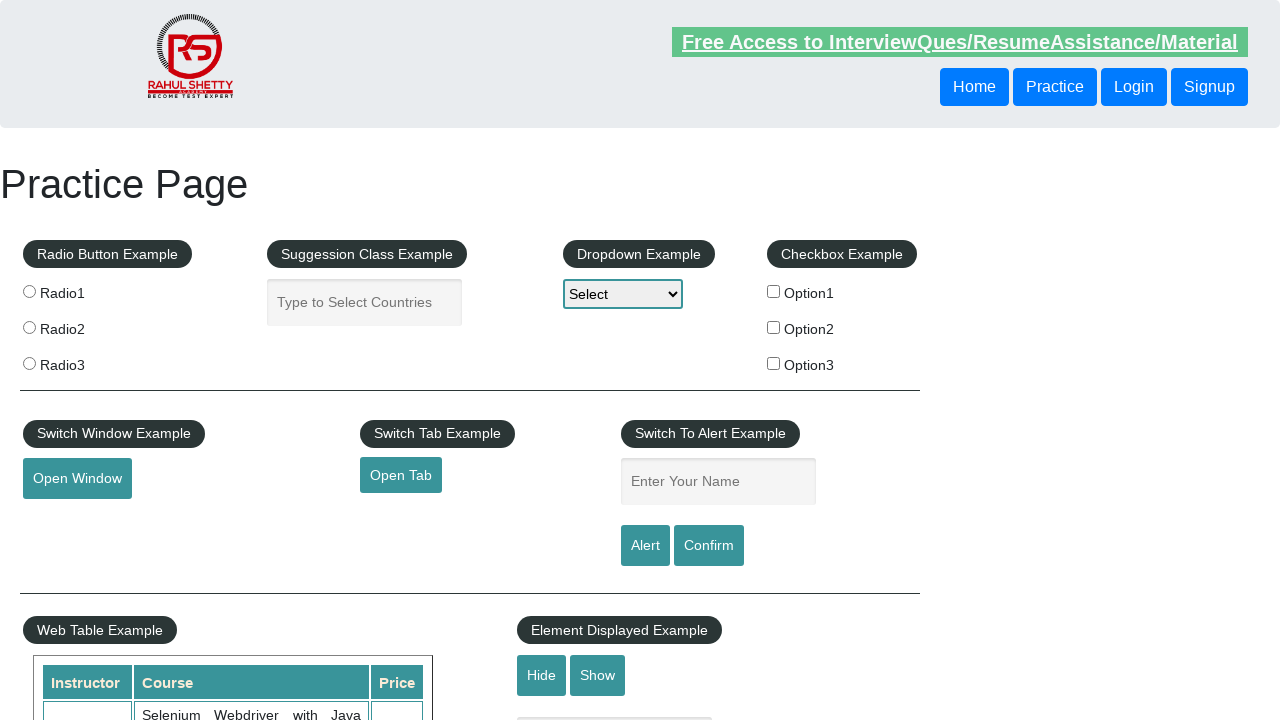

Located first column of footer links
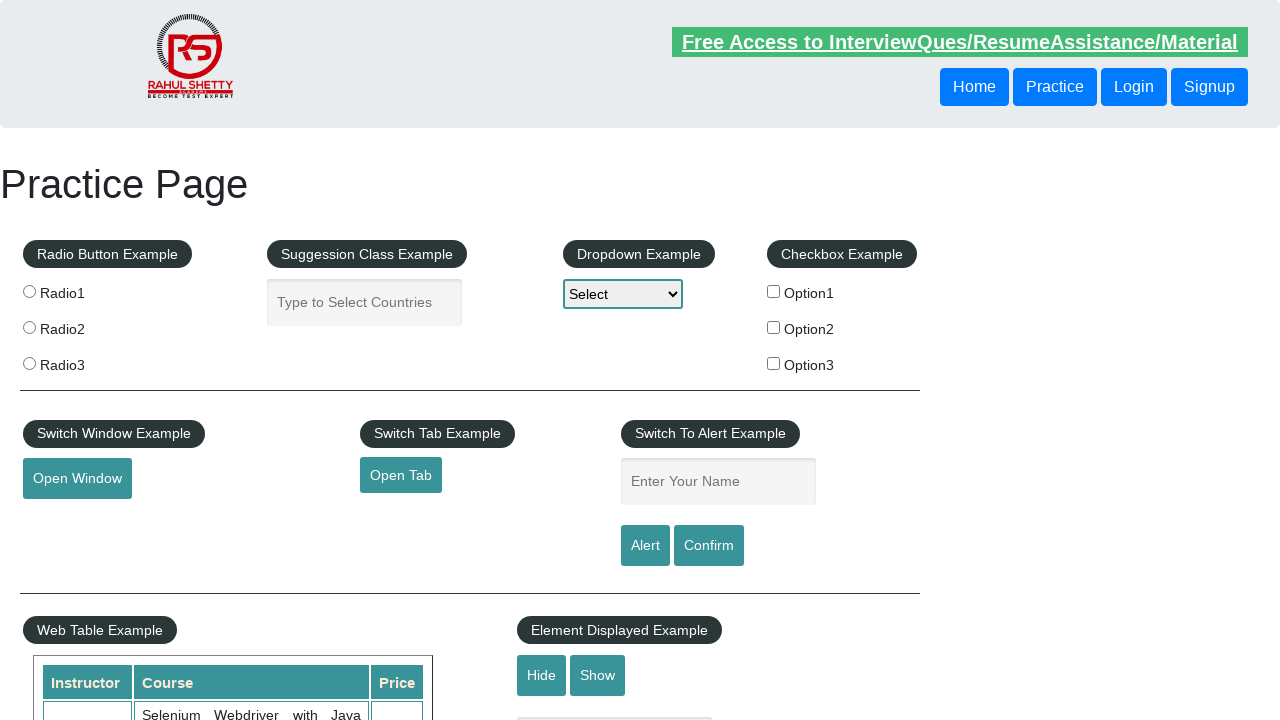

Retrieved all links in first footer column
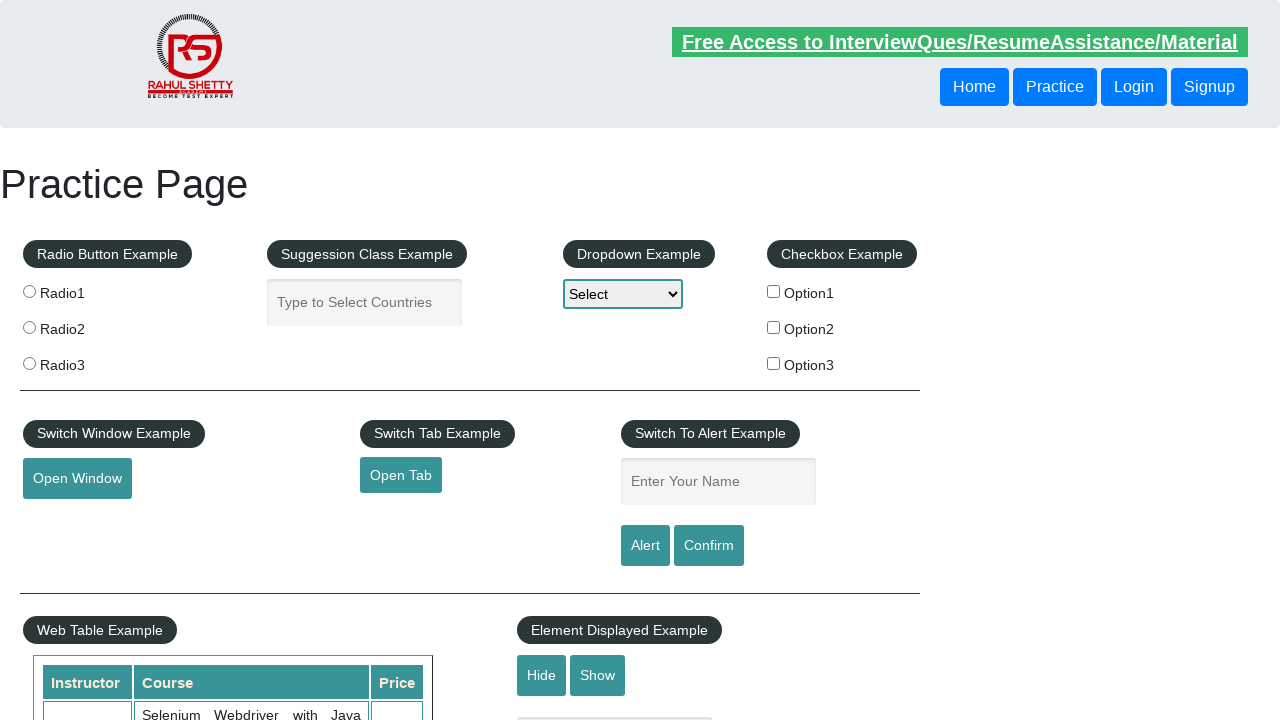

Found 5 links in first footer column
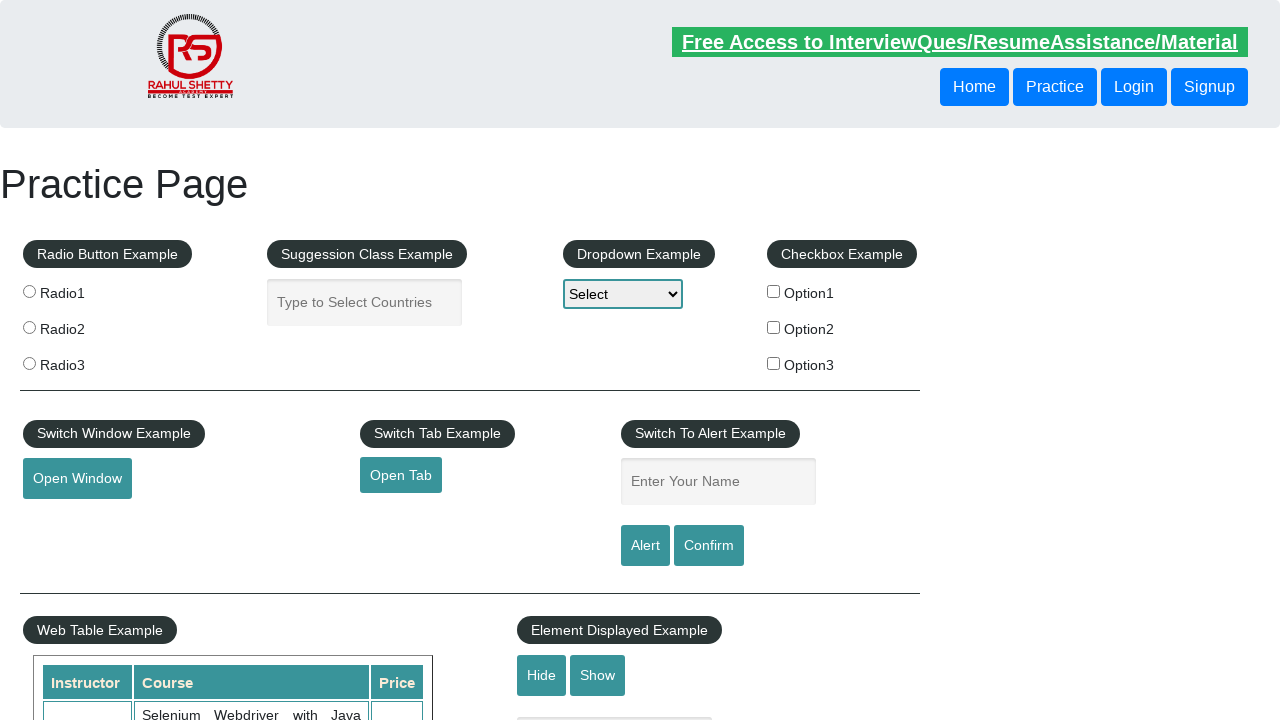

Ctrl+clicked footer link 1 to open in new tab at (68, 520) on xpath=//table/tbody/tr/td[1]/ul >> a >> nth=1
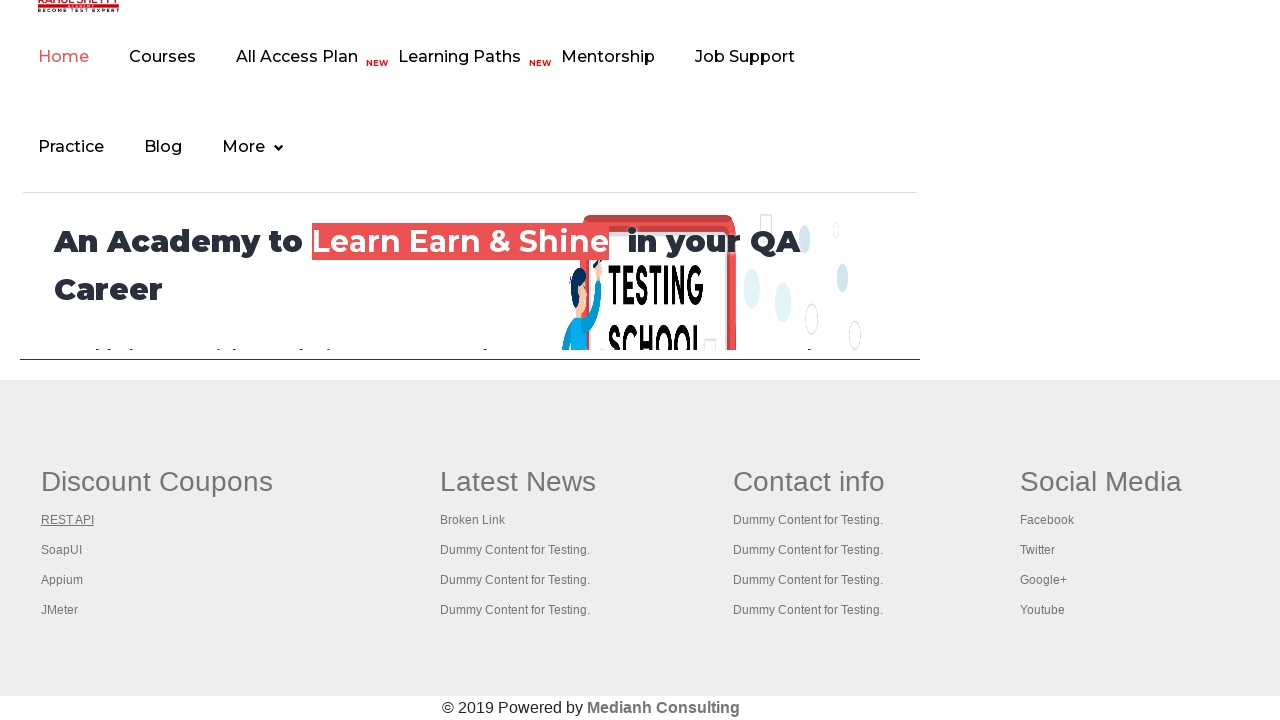

Waited 1000ms after opening link 1
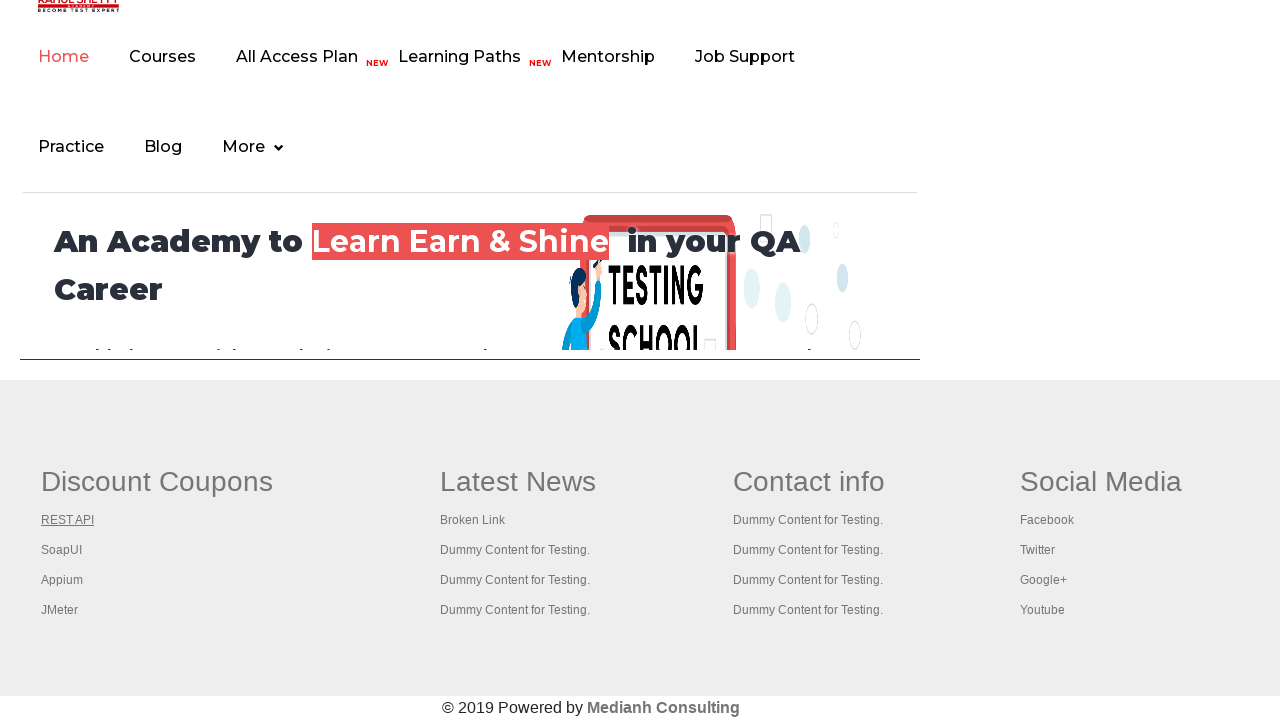

Ctrl+clicked footer link 2 to open in new tab at (62, 550) on xpath=//table/tbody/tr/td[1]/ul >> a >> nth=2
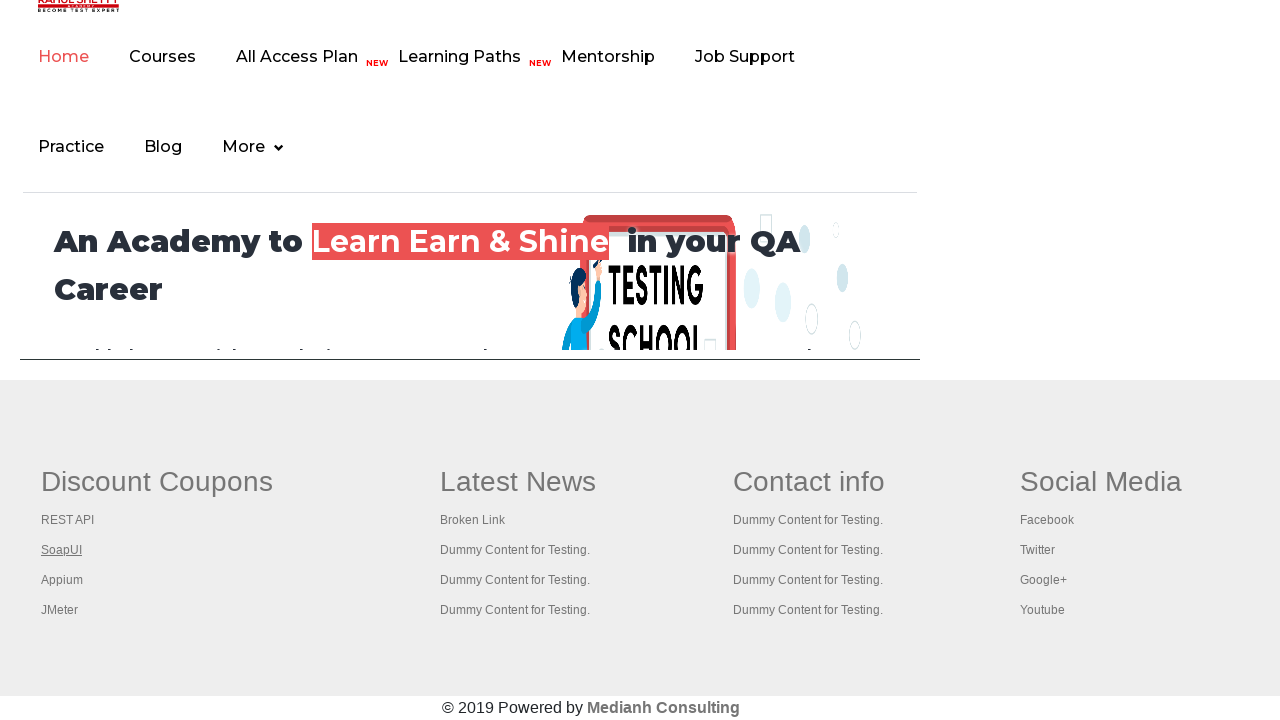

Waited 1000ms after opening link 2
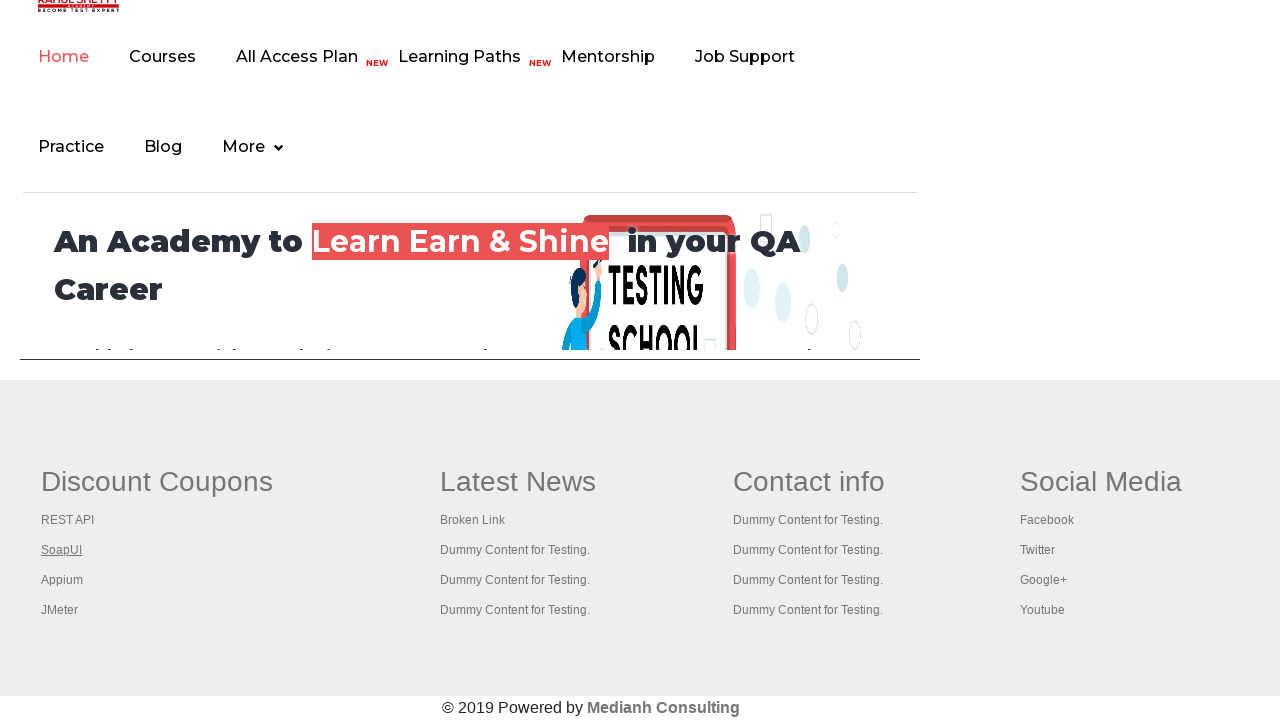

Ctrl+clicked footer link 3 to open in new tab at (62, 580) on xpath=//table/tbody/tr/td[1]/ul >> a >> nth=3
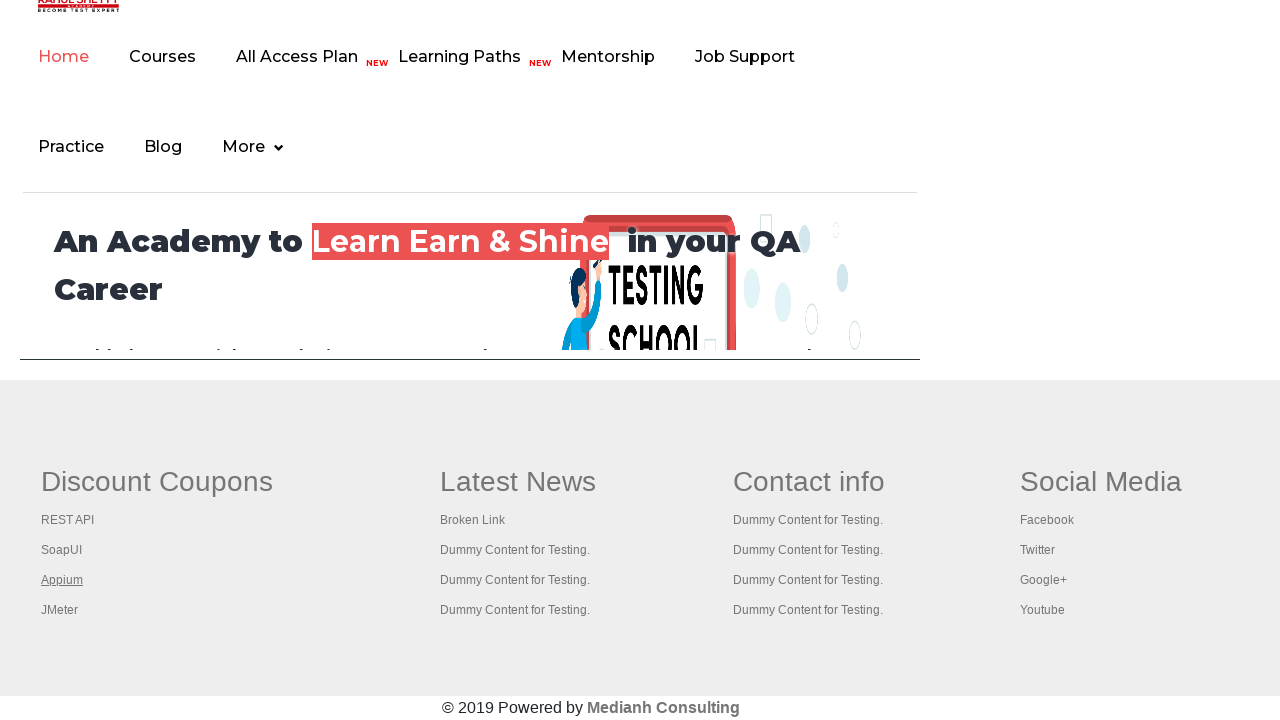

Waited 1000ms after opening link 3
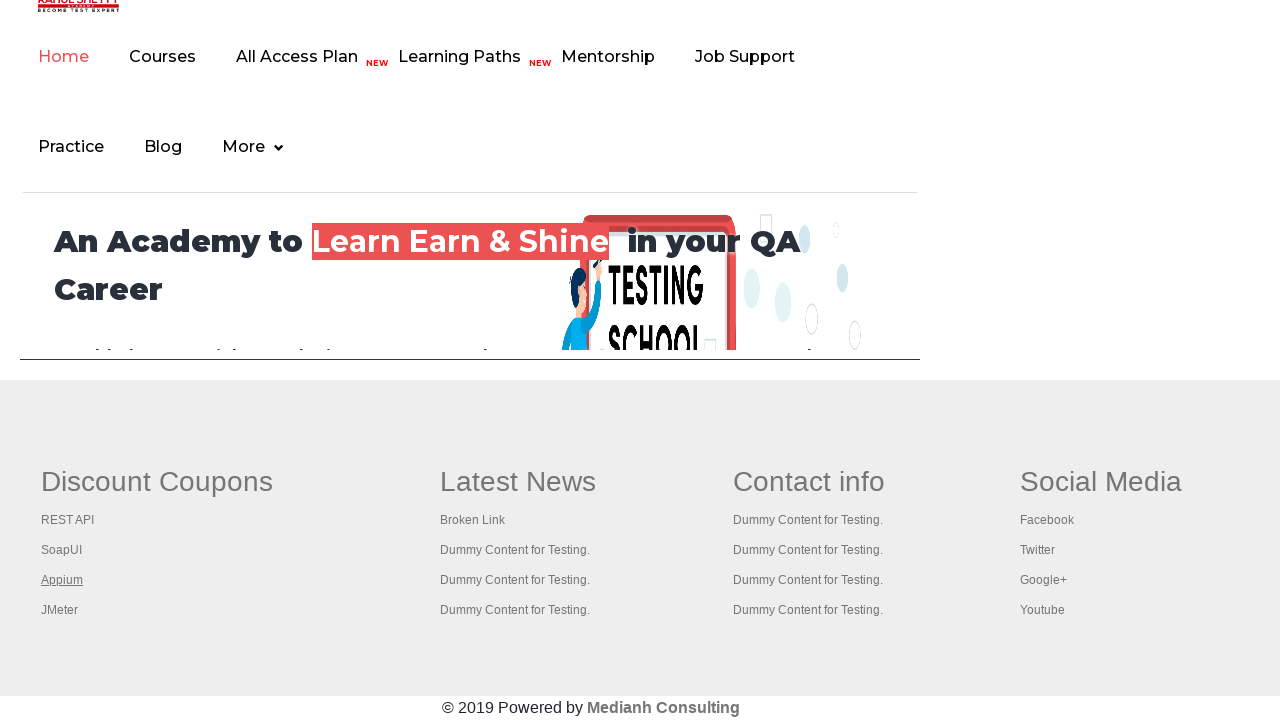

Ctrl+clicked footer link 4 to open in new tab at (60, 610) on xpath=//table/tbody/tr/td[1]/ul >> a >> nth=4
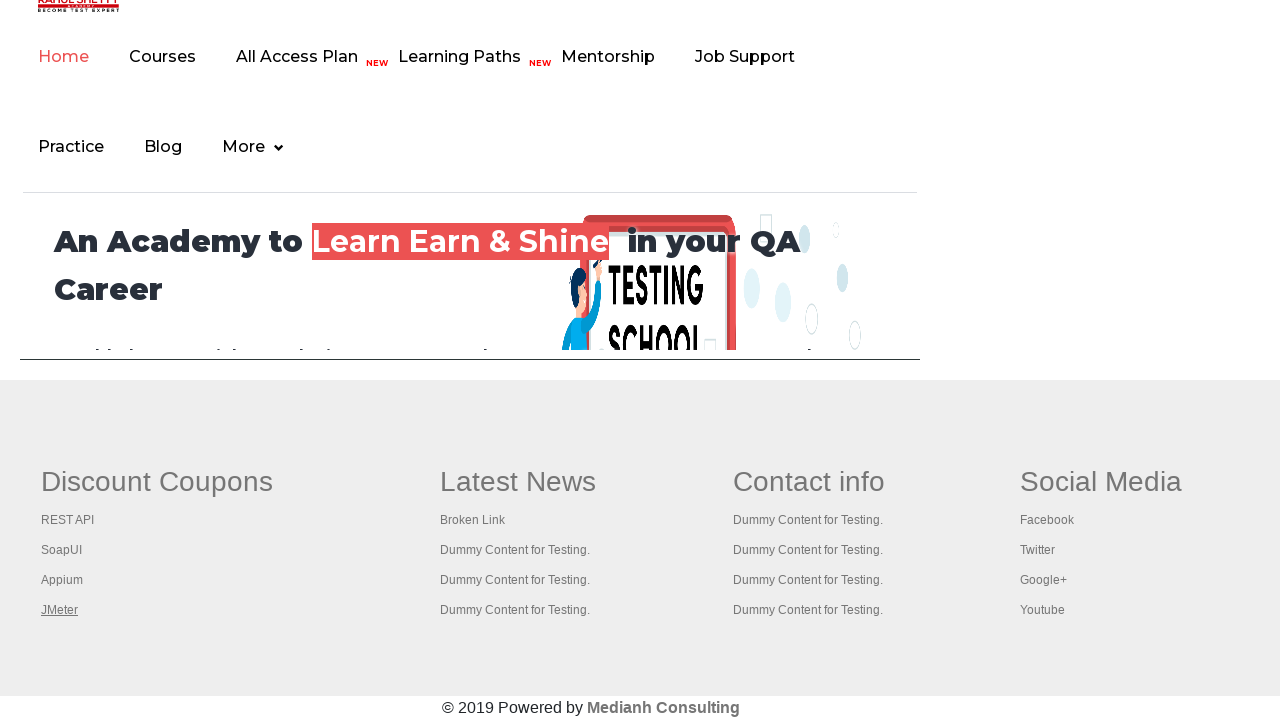

Waited 1000ms after opening link 4
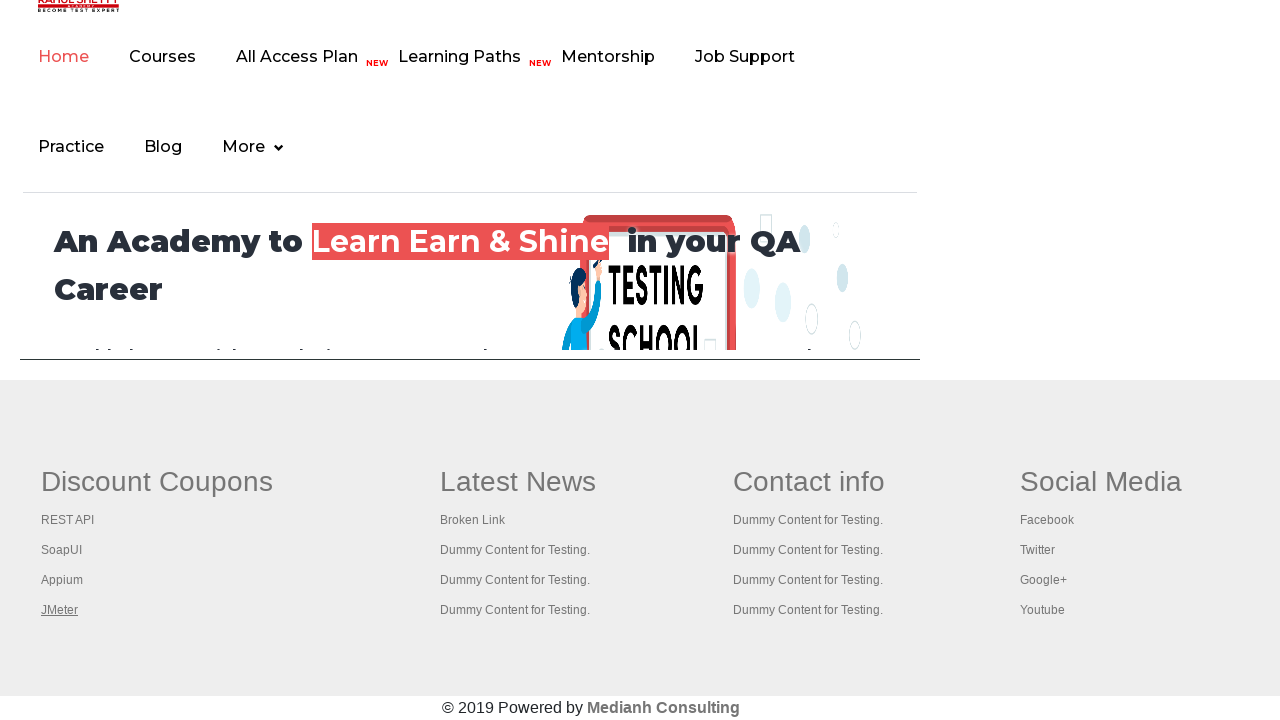

Retrieved all open pages/tabs from context (total: 5)
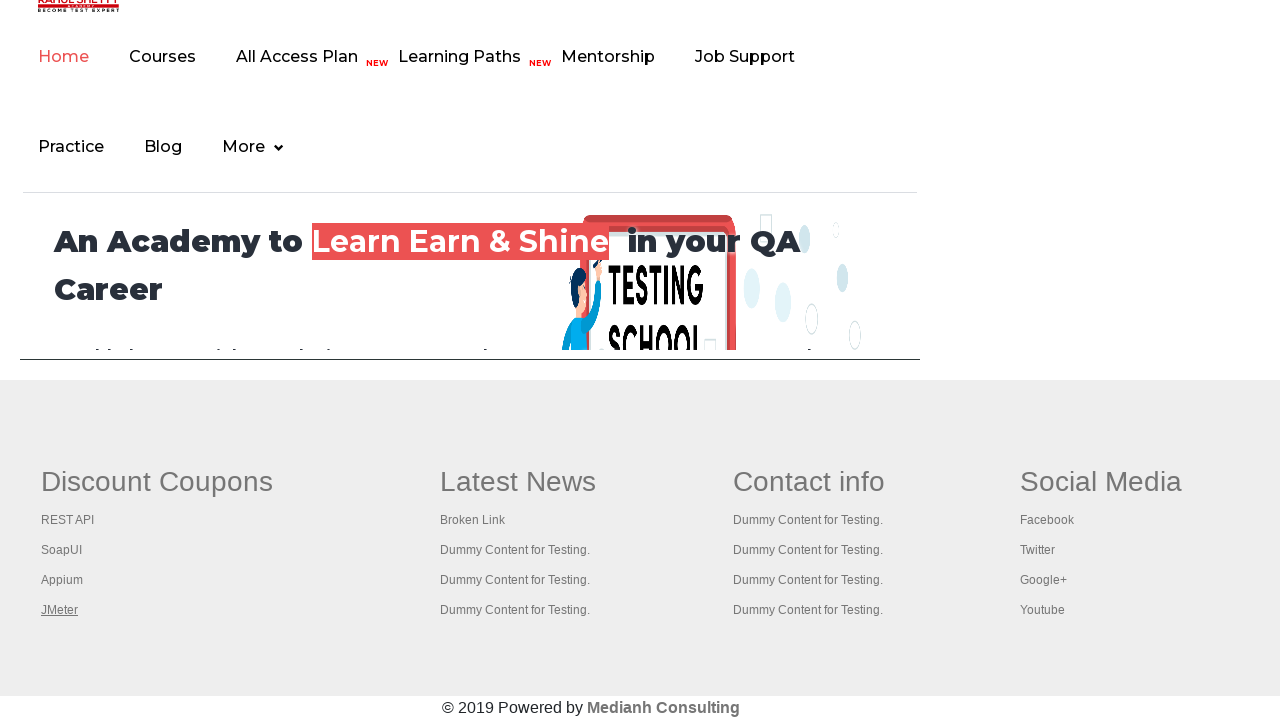

Brought a tab to front for verification
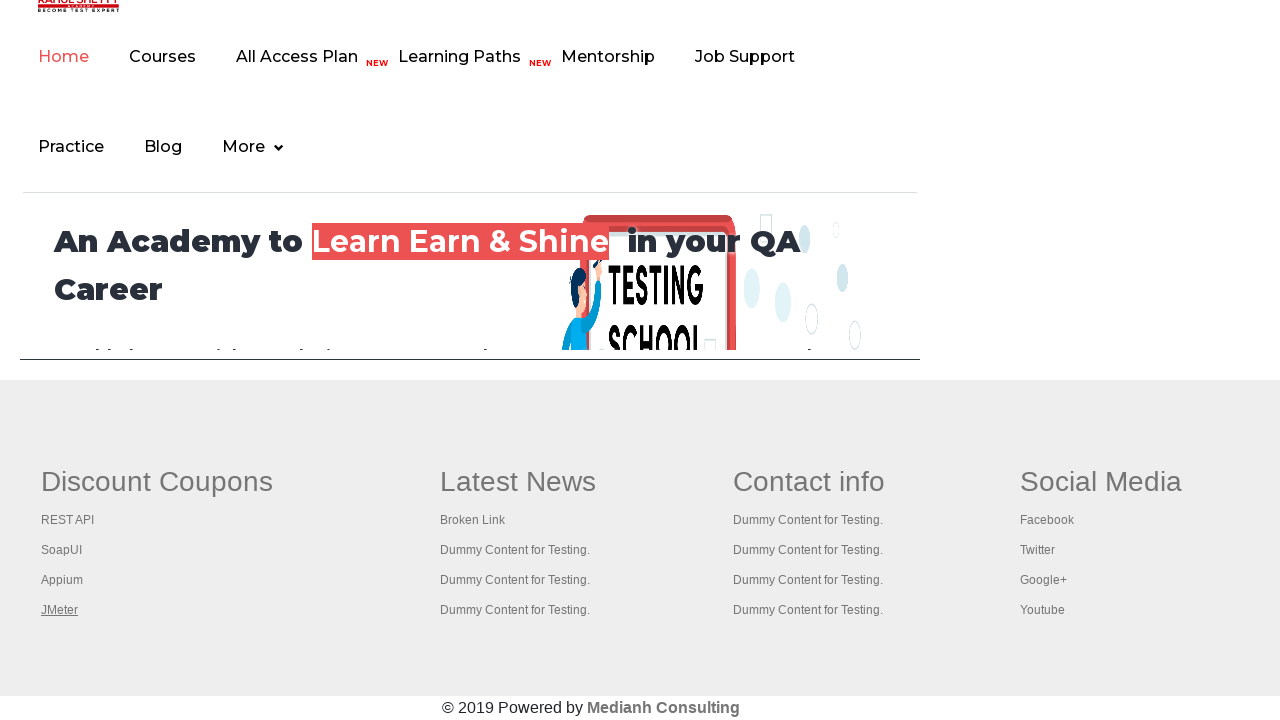

Verified tab loaded with domcontentloaded state
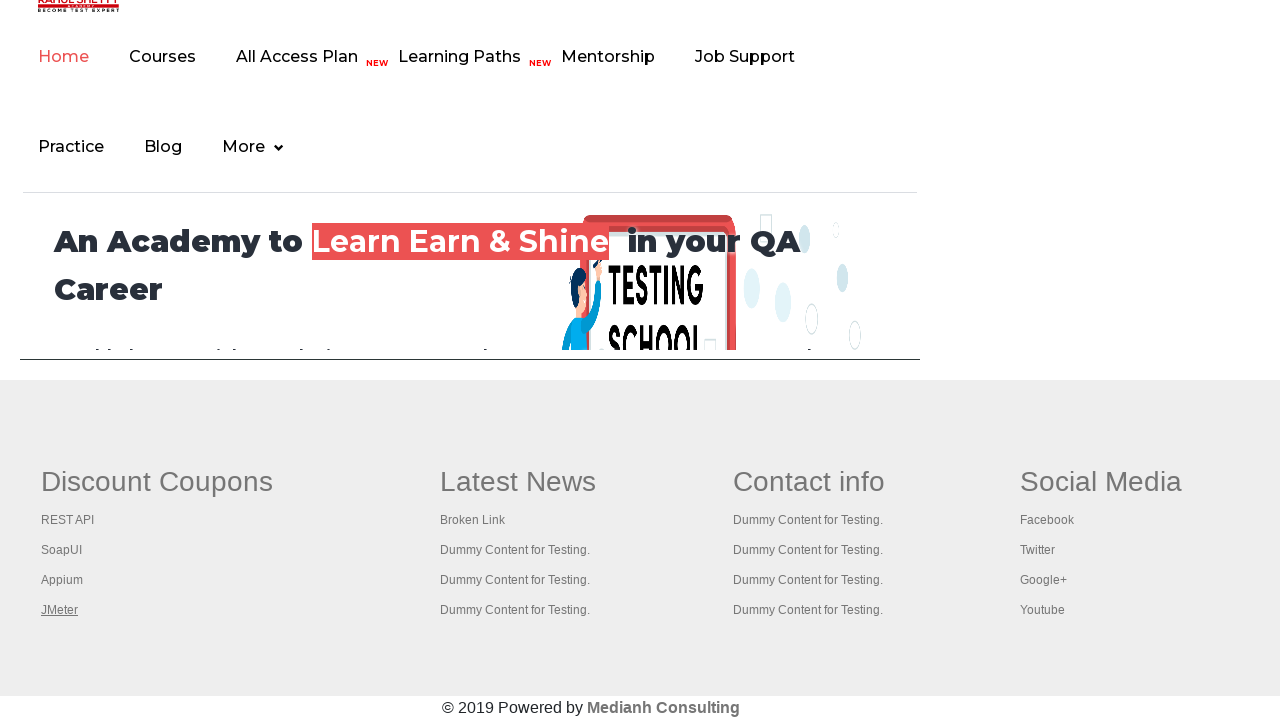

Brought a tab to front for verification
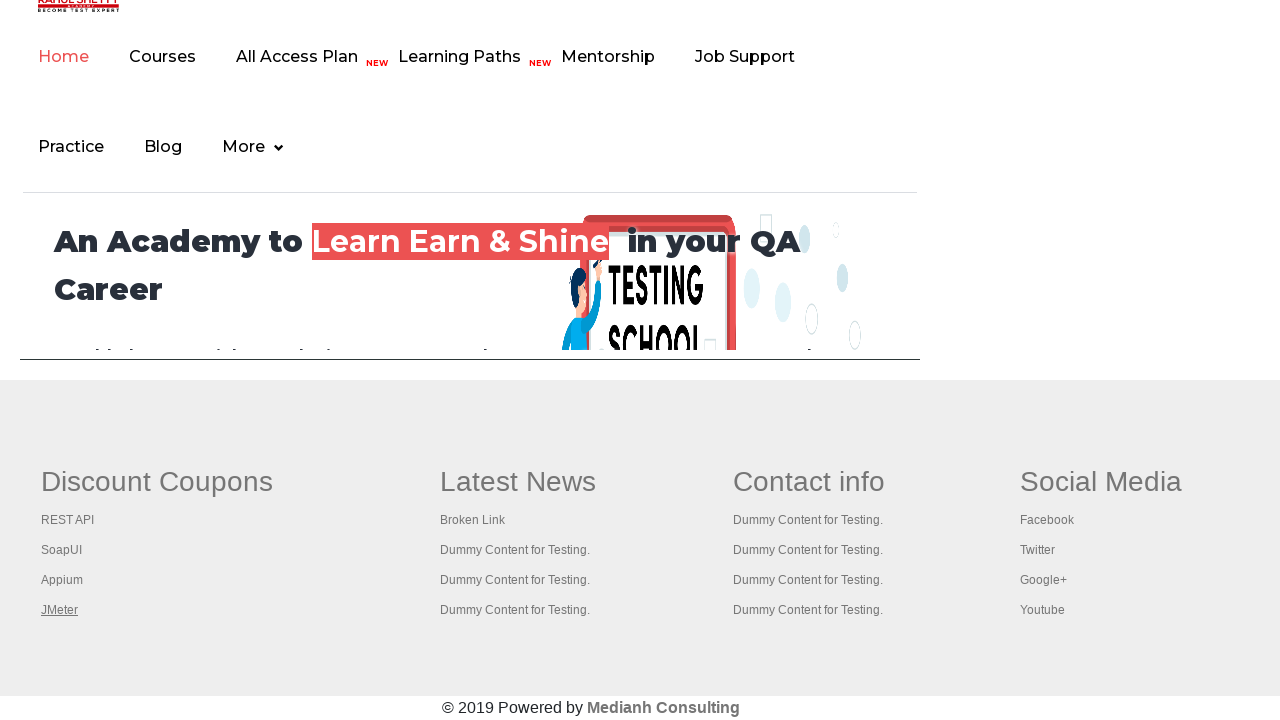

Verified tab loaded with domcontentloaded state
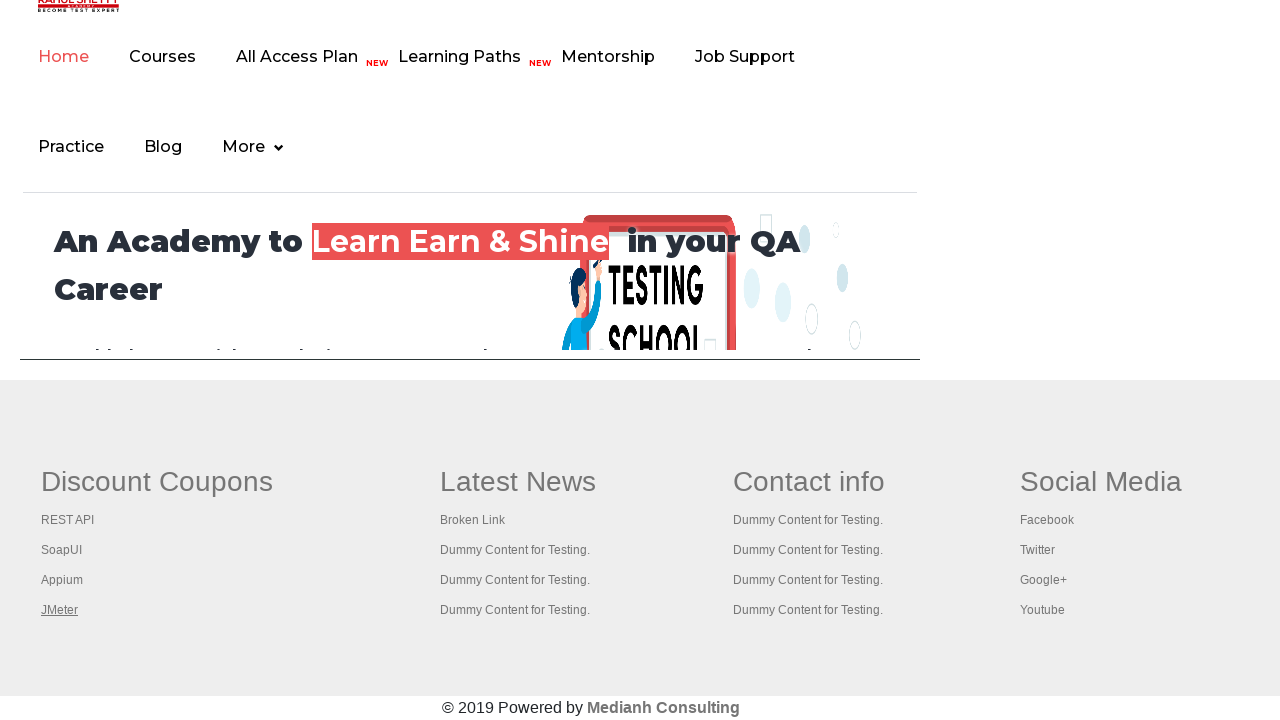

Brought a tab to front for verification
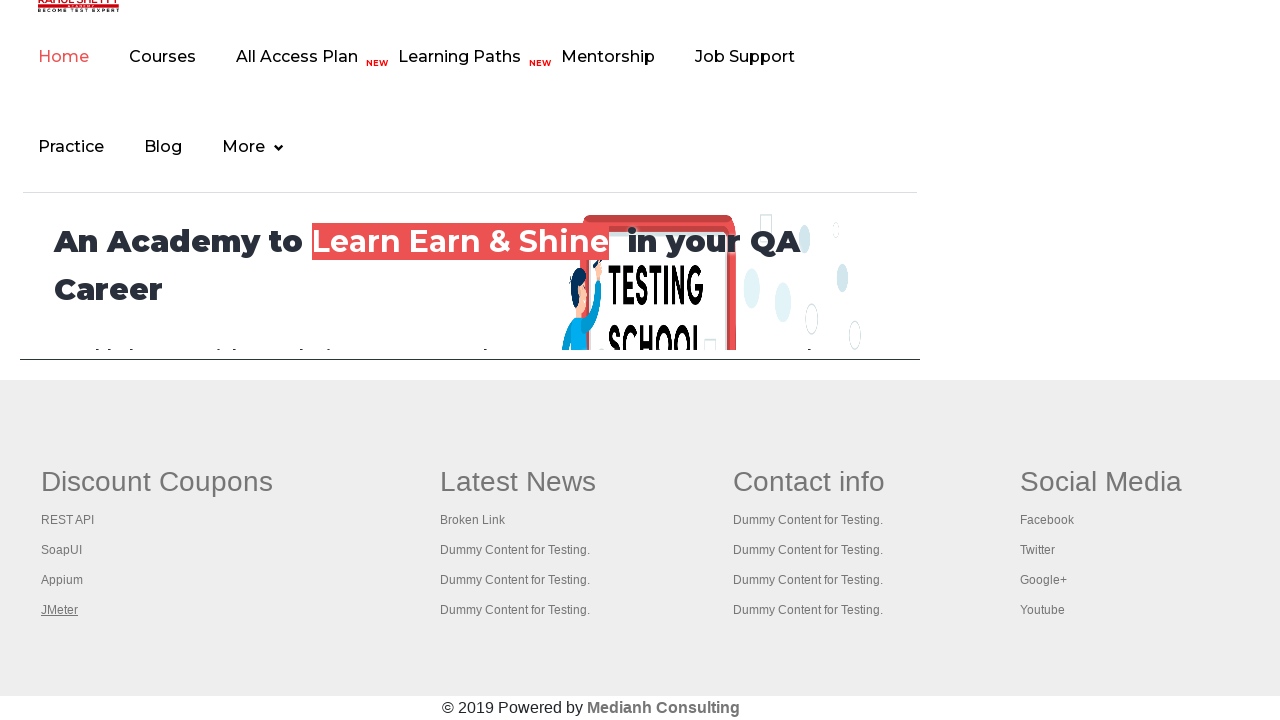

Verified tab loaded with domcontentloaded state
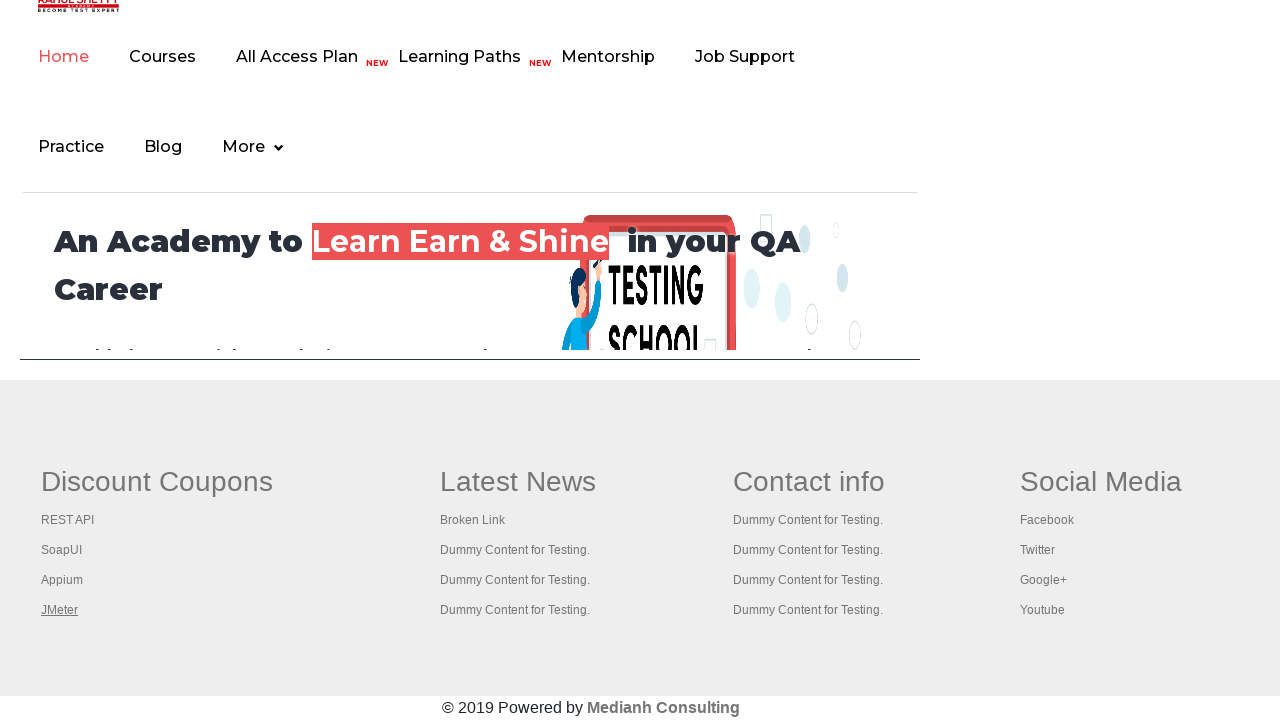

Brought a tab to front for verification
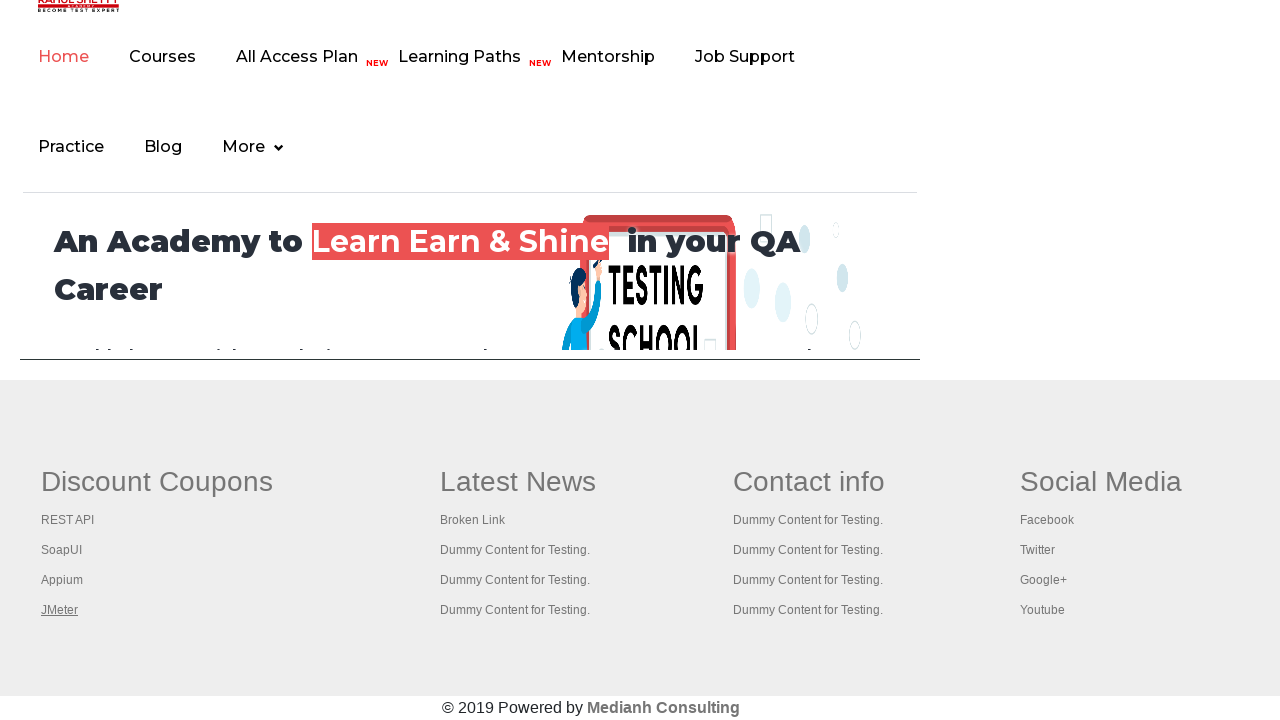

Verified tab loaded with domcontentloaded state
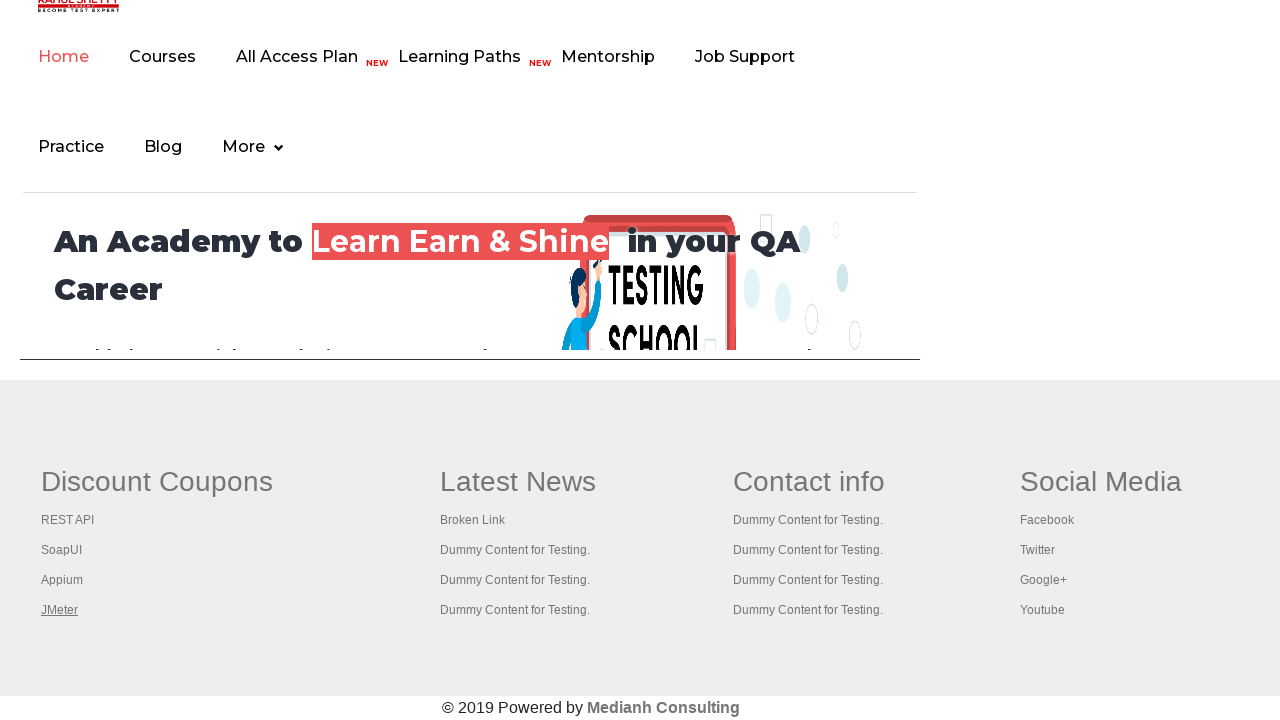

Brought a tab to front for verification
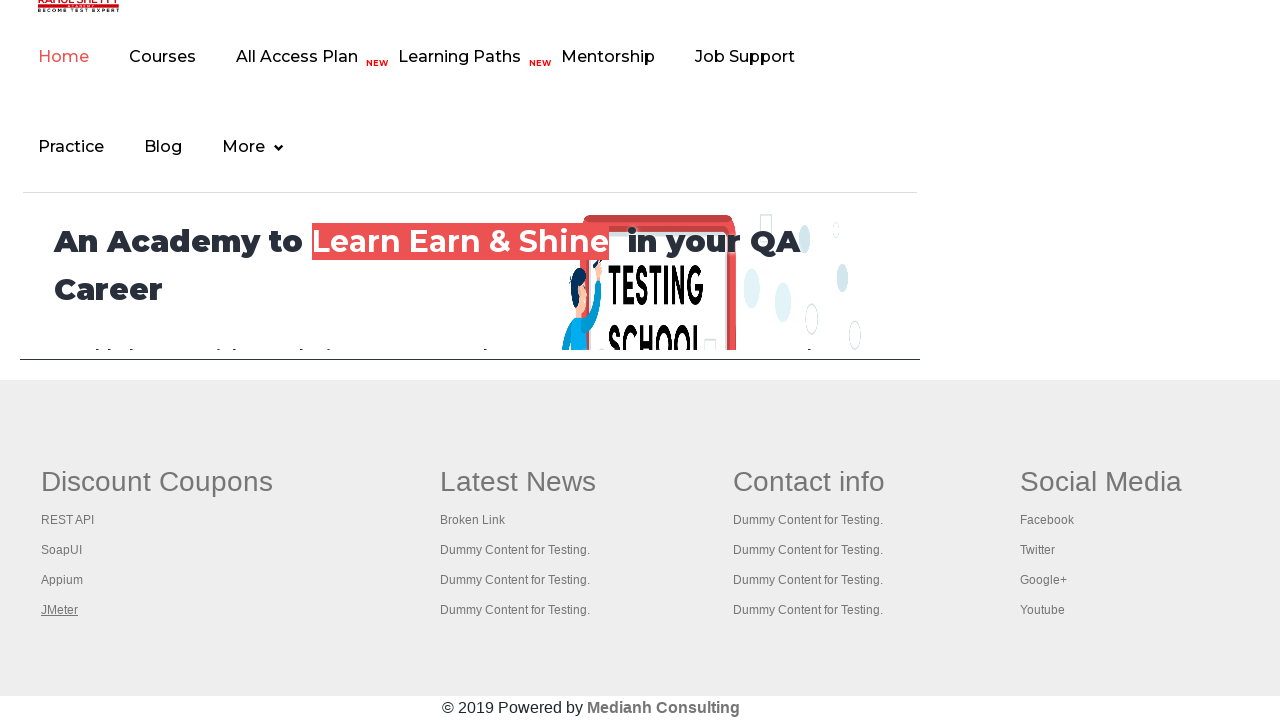

Verified tab loaded with domcontentloaded state
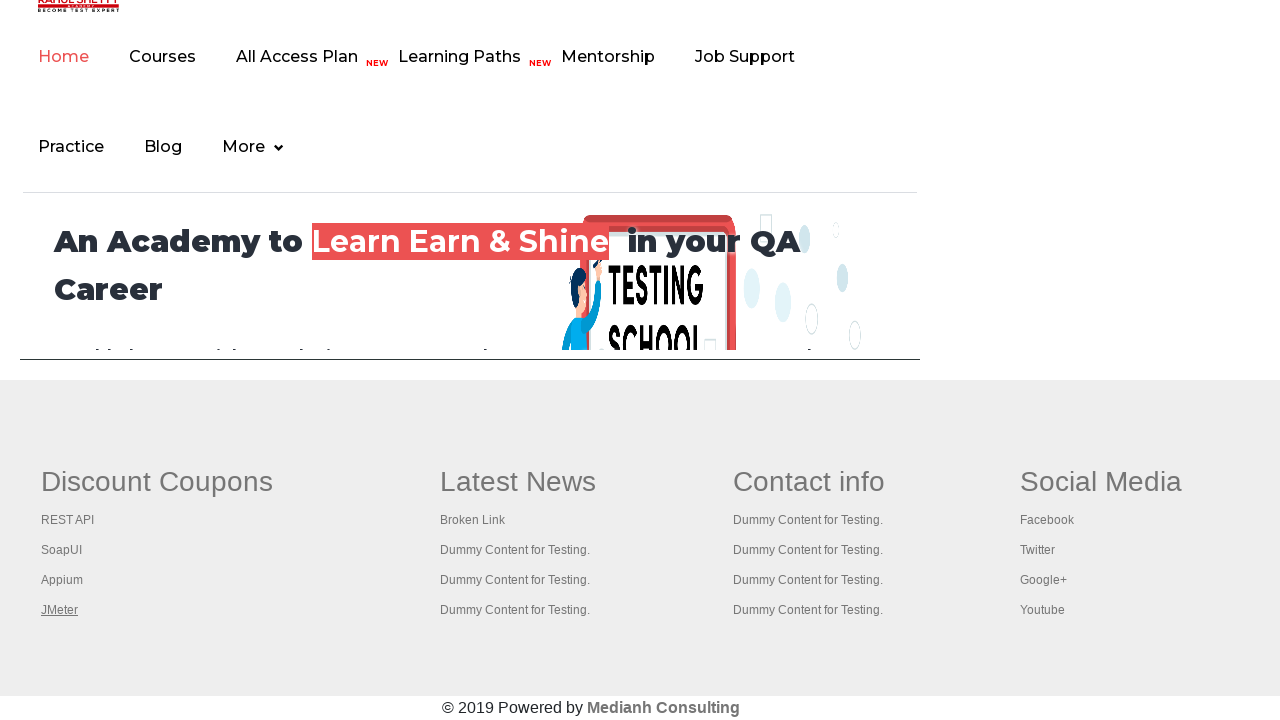

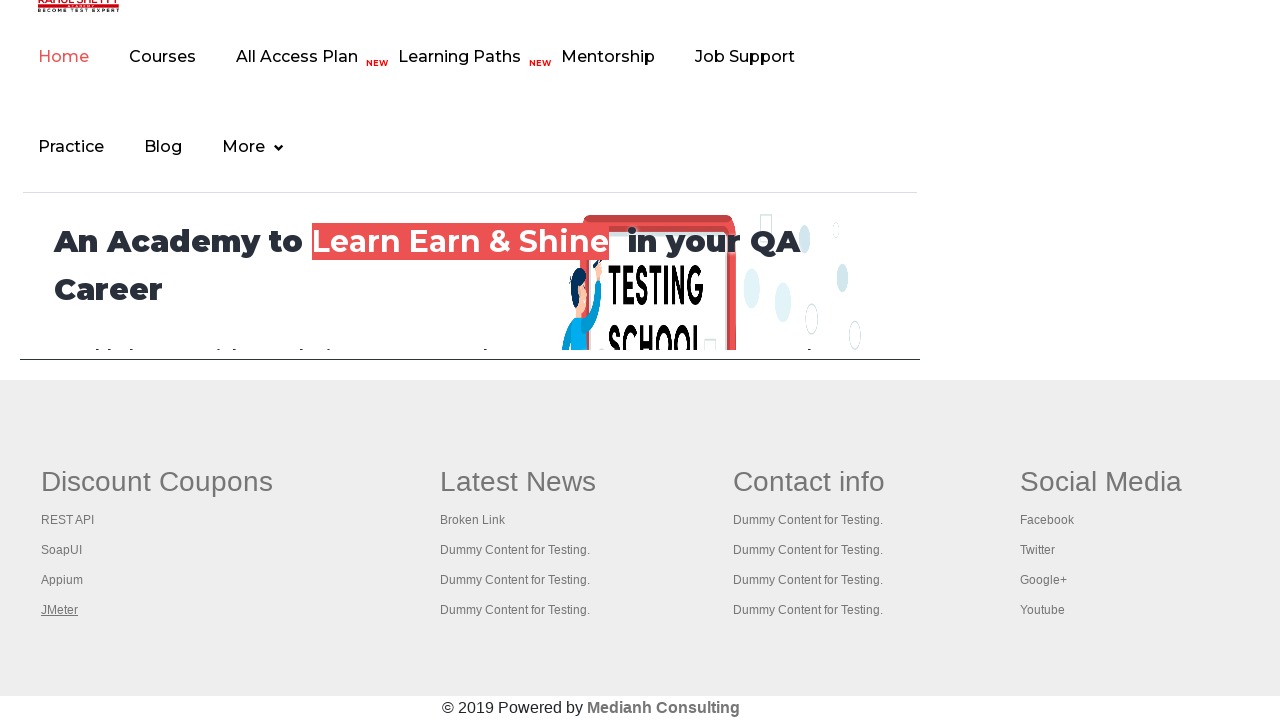